Tests JavaScript alert handling by triggering a normal alert and verifying its text content

Starting URL: https://sweetalert.js.org/

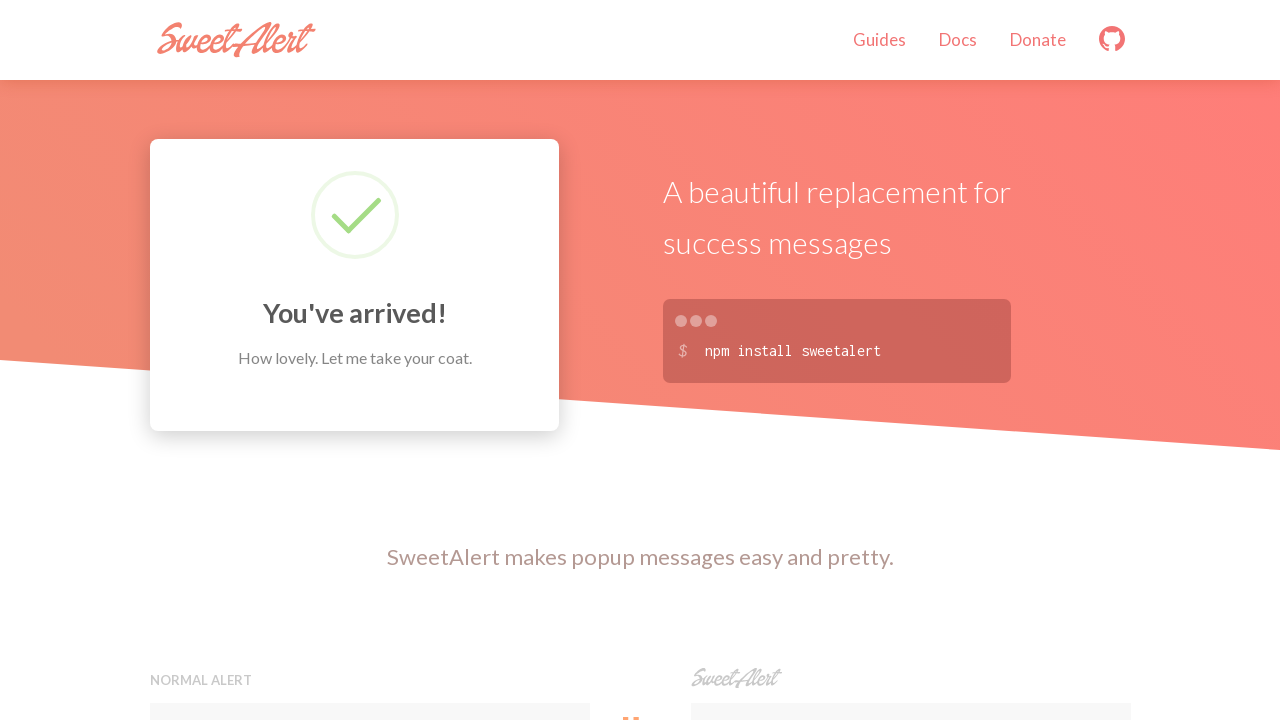

Registered dialog event handler
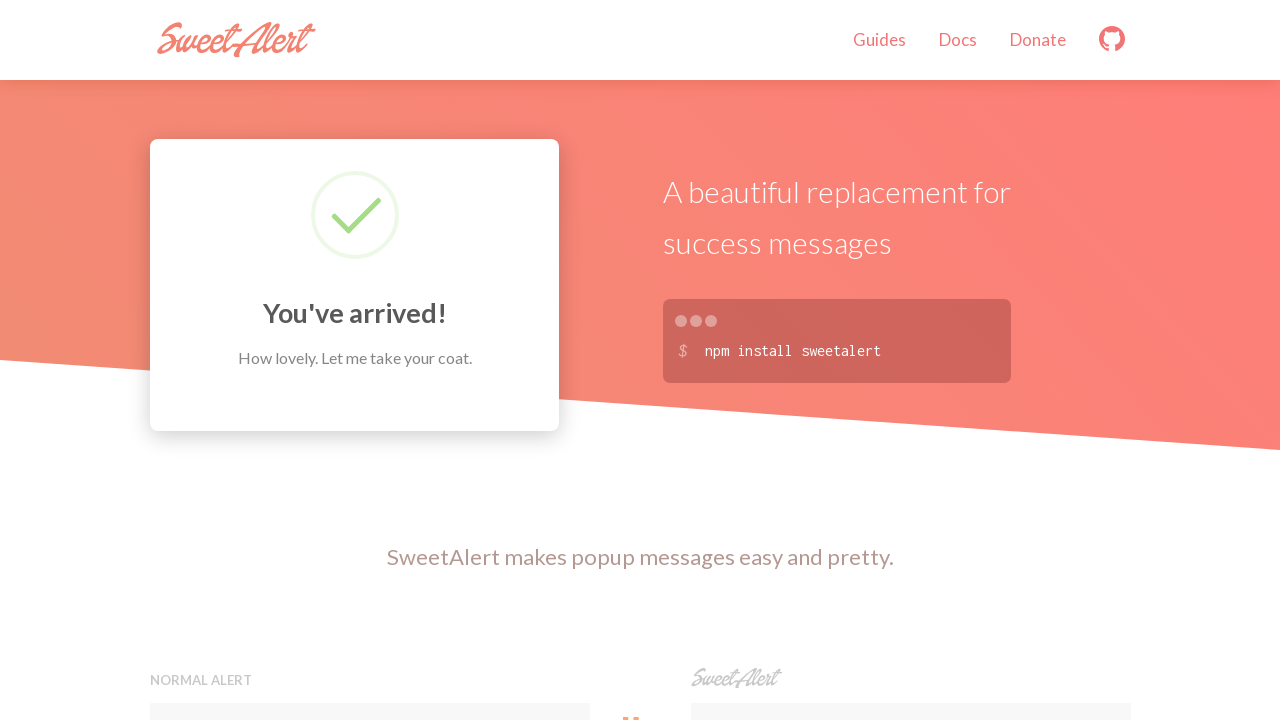

Accepted alert dialog with message 'Oops, something went wrong!' at (370, 360) on button[onclick="alert('Oops, something went wrong!')"]
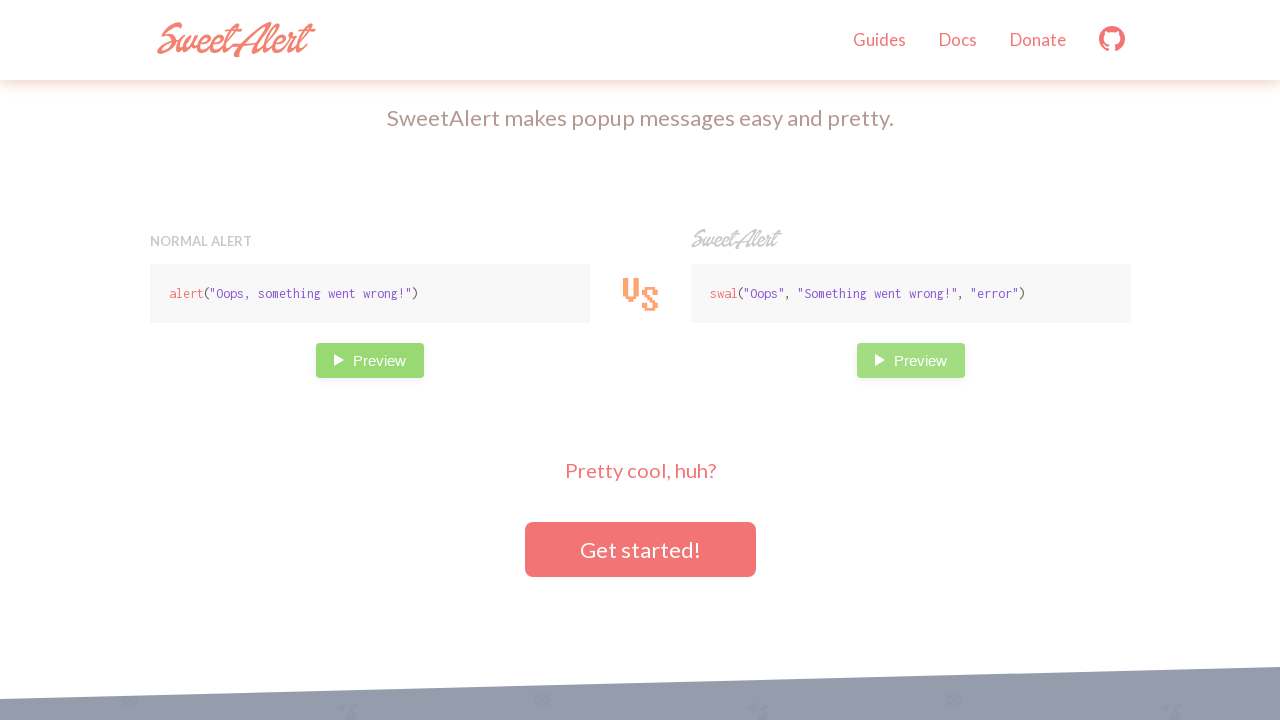

Clicked button to trigger JavaScript alert dialog
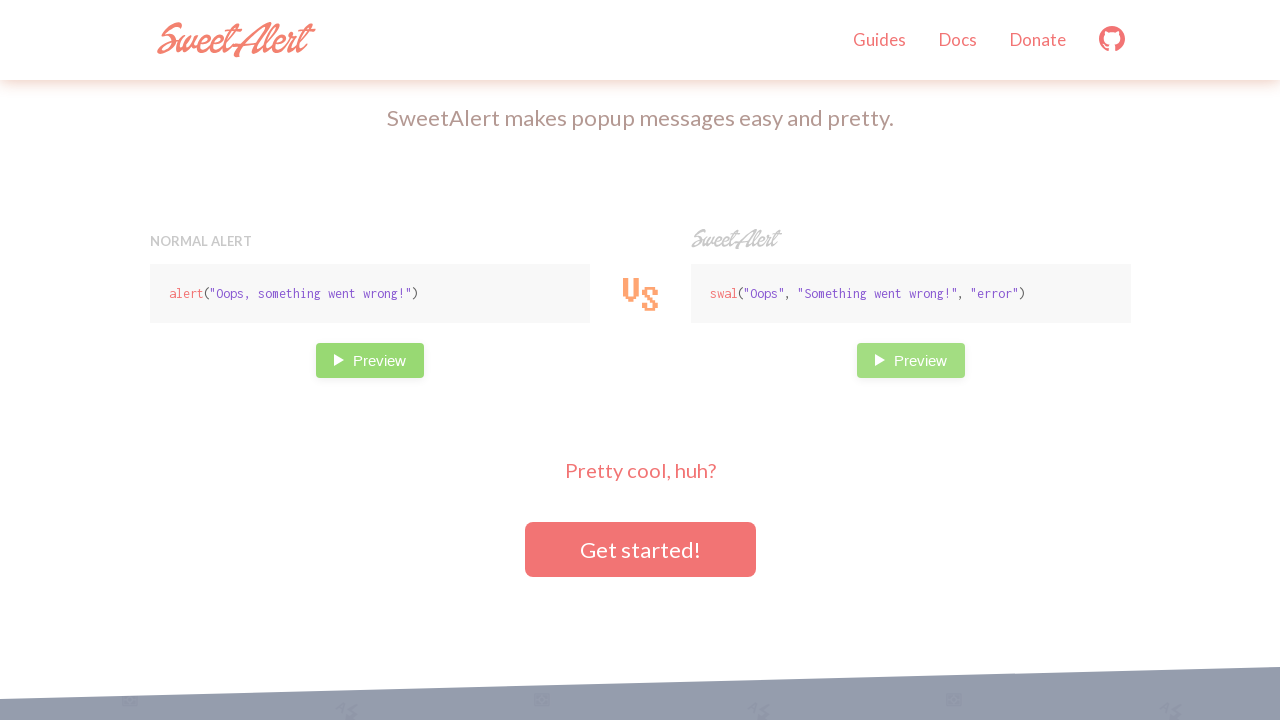

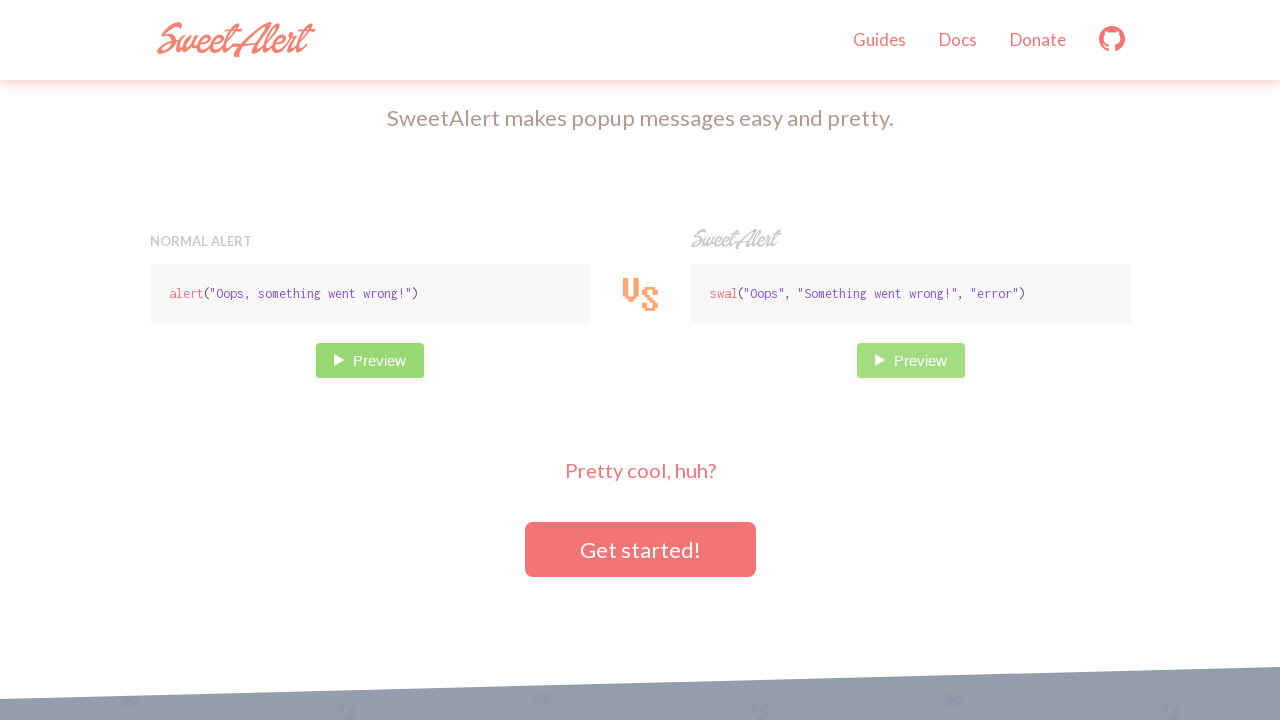